Fills an email field using name attribute selector on a Selenium practice form

Starting URL: https://www.tutorialspoint.com/selenium/practice/selenium_automation_practice.php

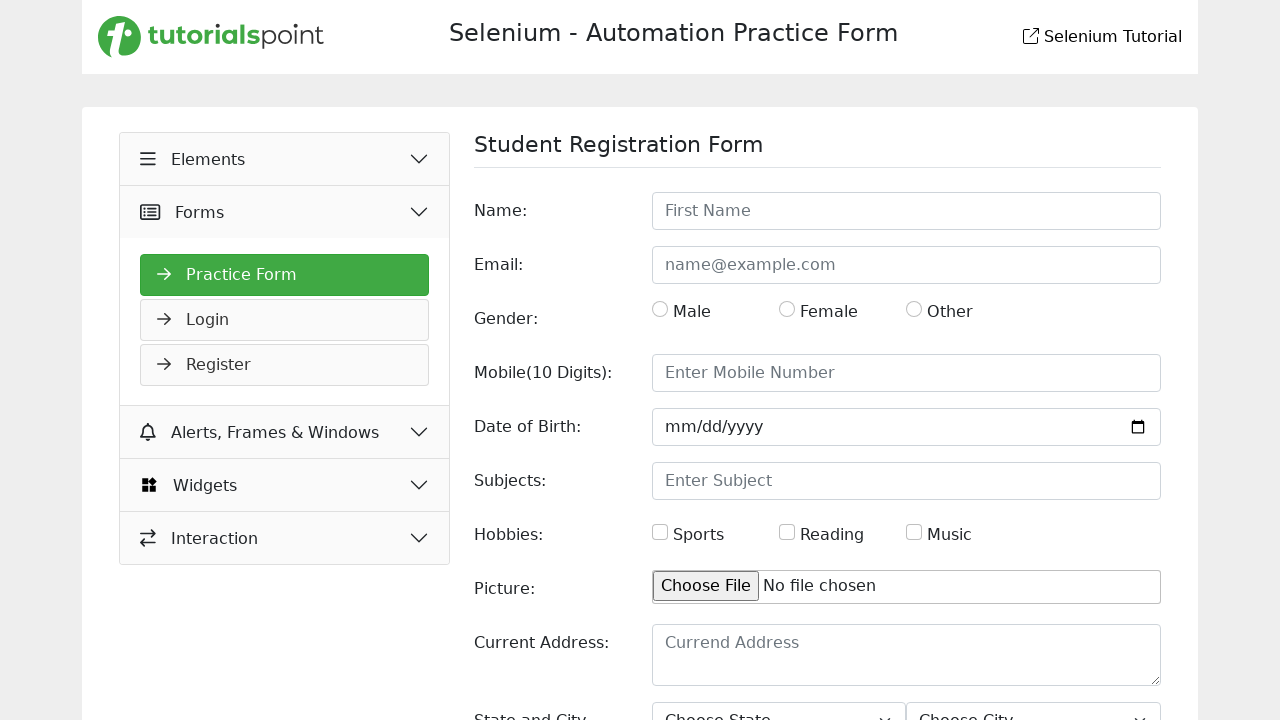

Navigated to Selenium practice form page
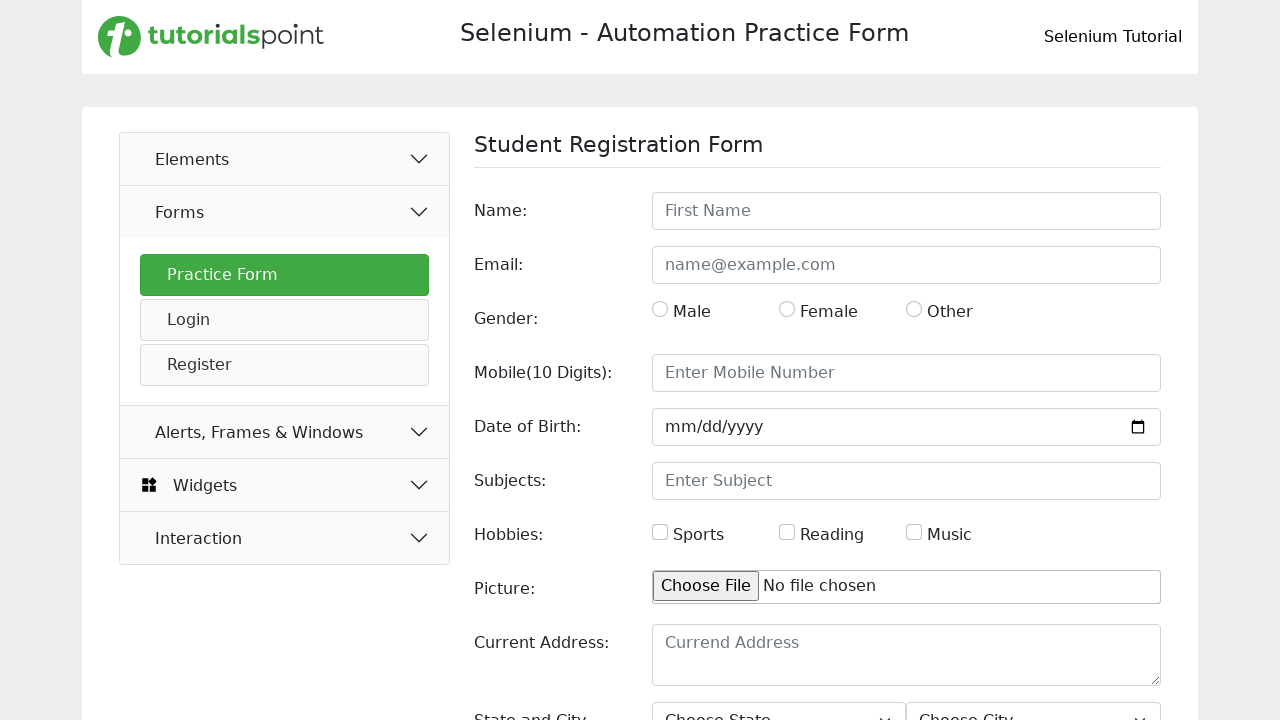

Filled email field with 'Test@noemail.com' using name attribute selector on [name='email']
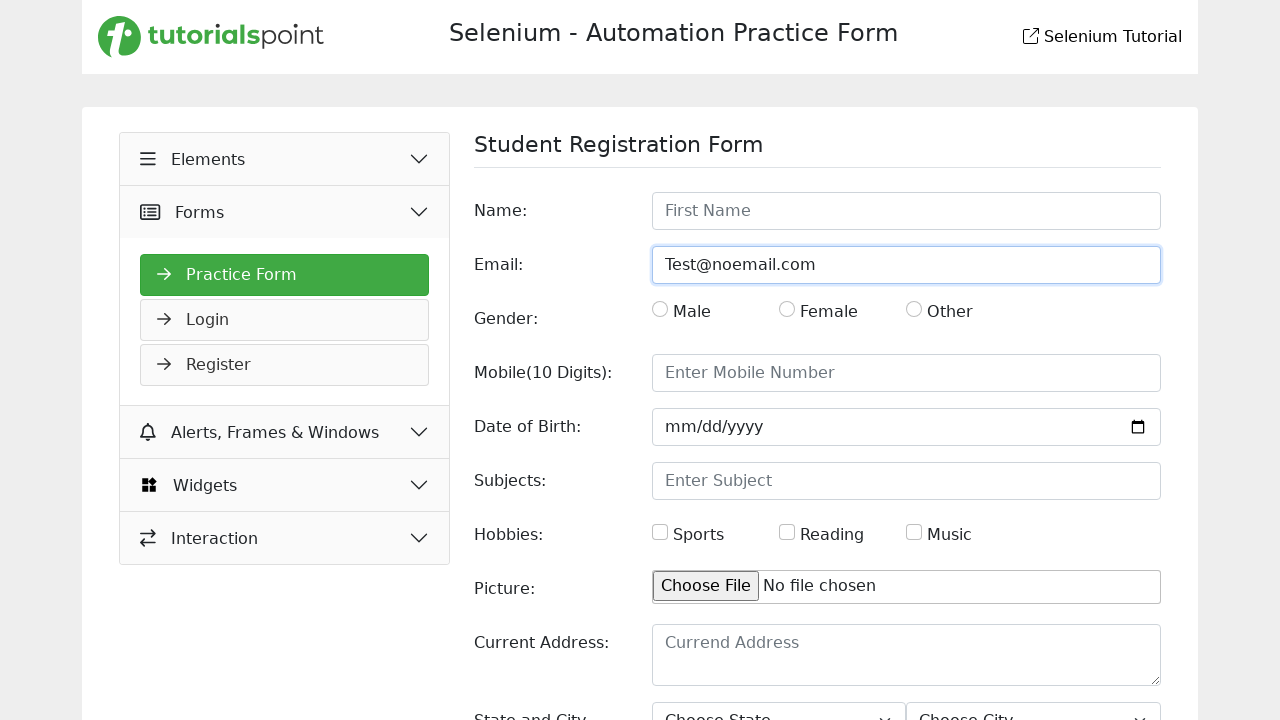

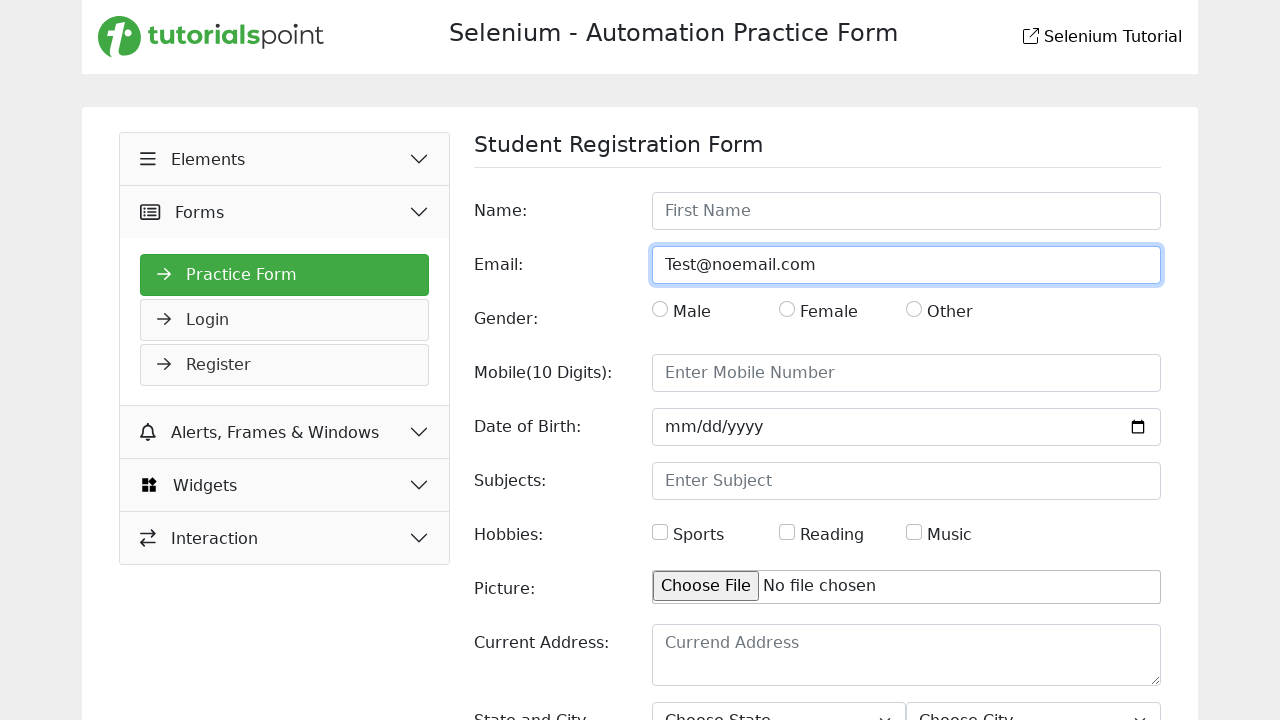